Tests JavaScript confirmation alert handling by clicking a button to trigger the alert, accepting it, and verifying the result message is displayed on the page.

Starting URL: http://the-internet.herokuapp.com/javascript_alerts

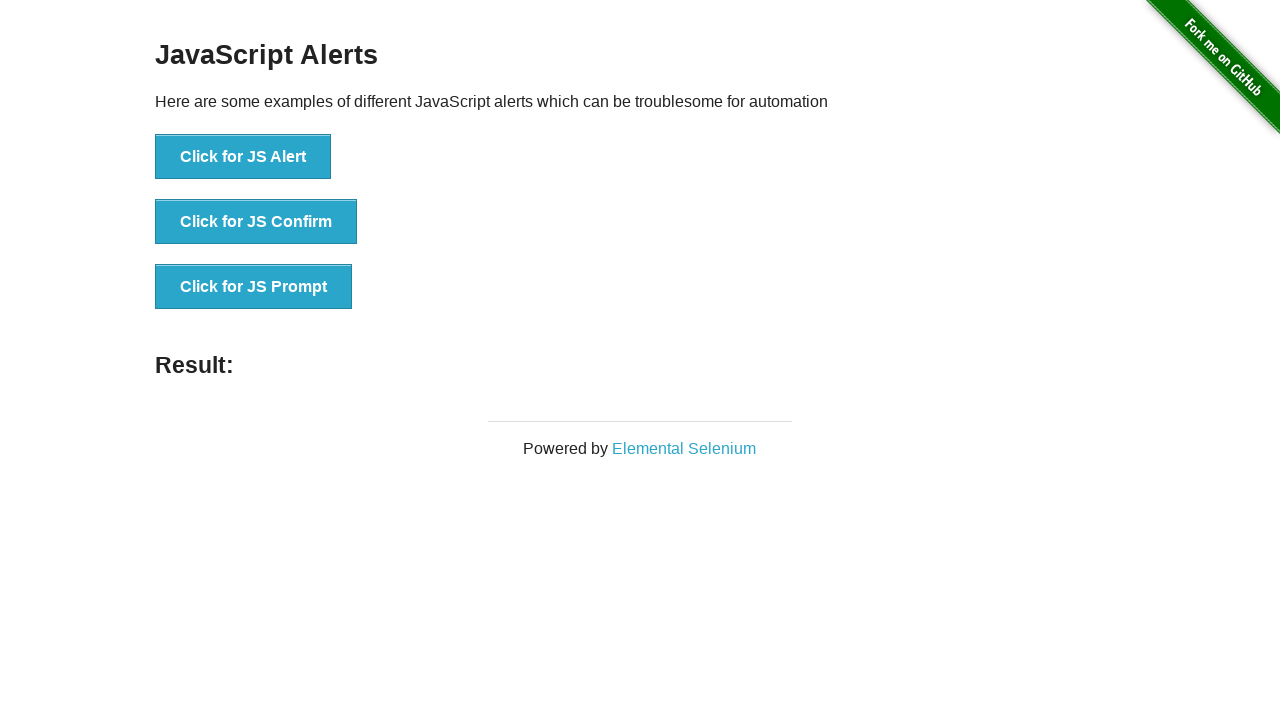

Clicked the second button to trigger JavaScript confirmation alert at (256, 222) on button >> nth=1
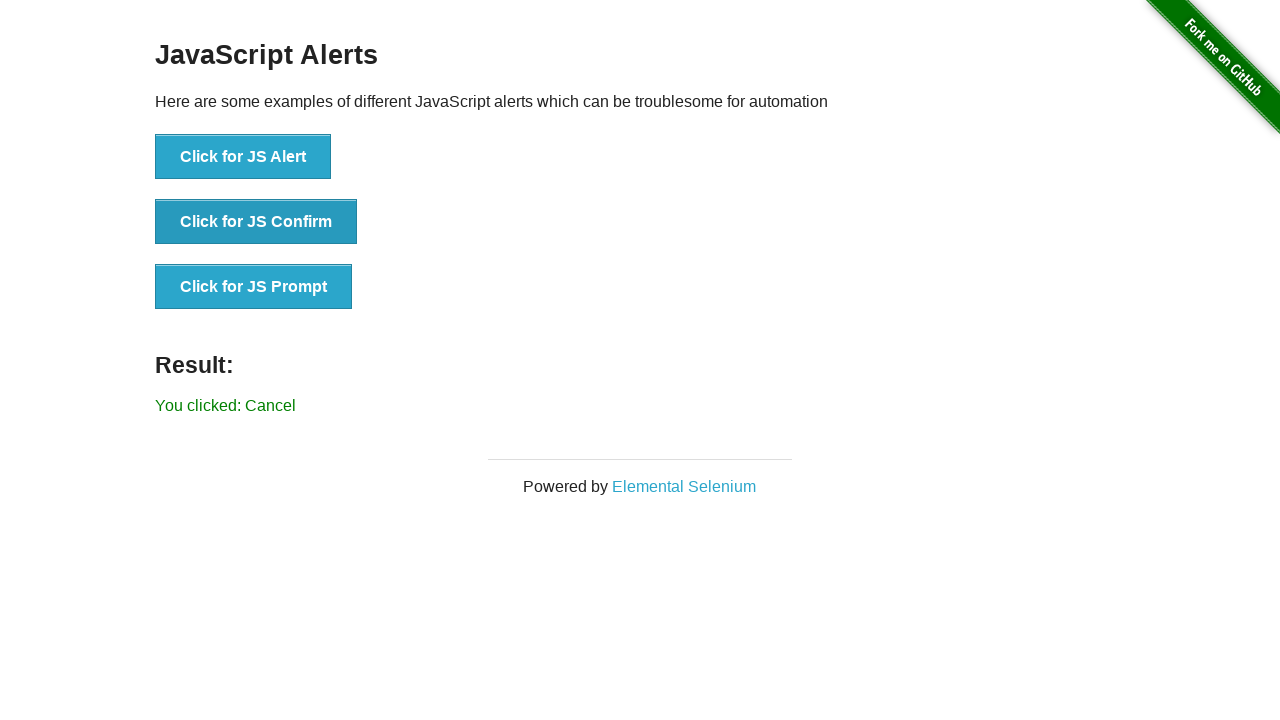

Set up dialog handler to accept the confirmation alert
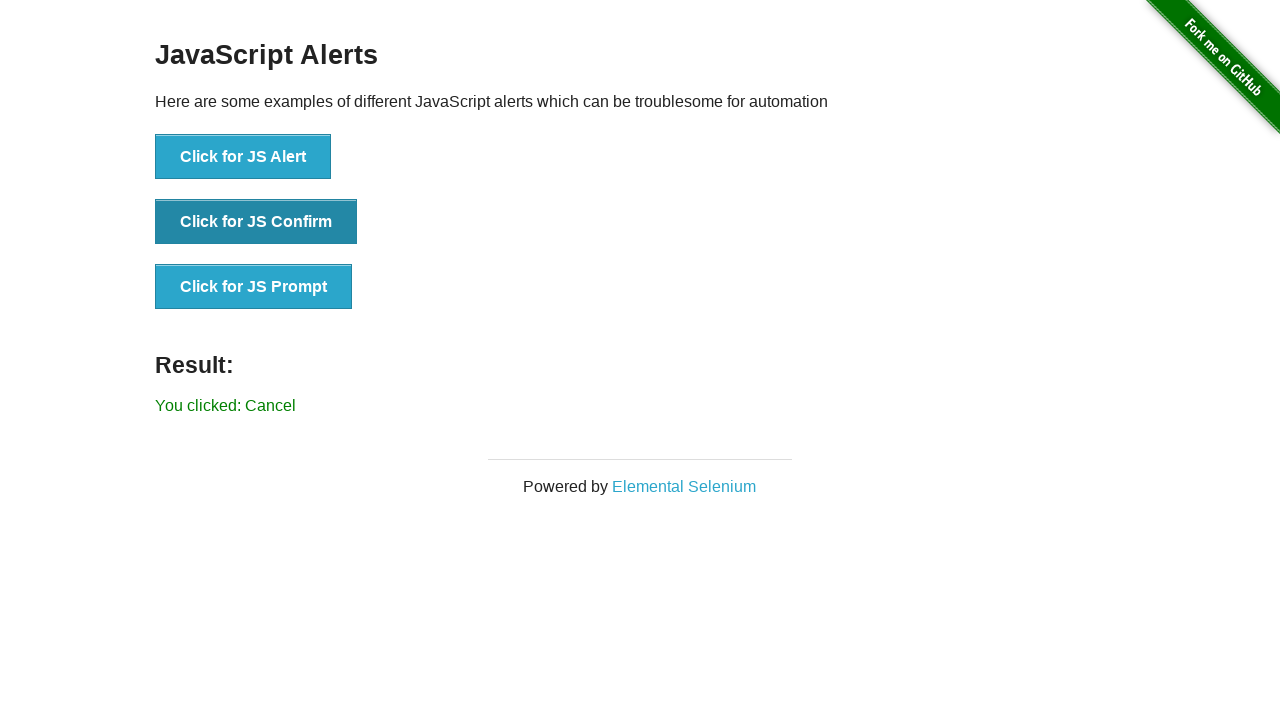

Clicked the second button again to trigger the alert with handler in place at (256, 222) on button >> nth=1
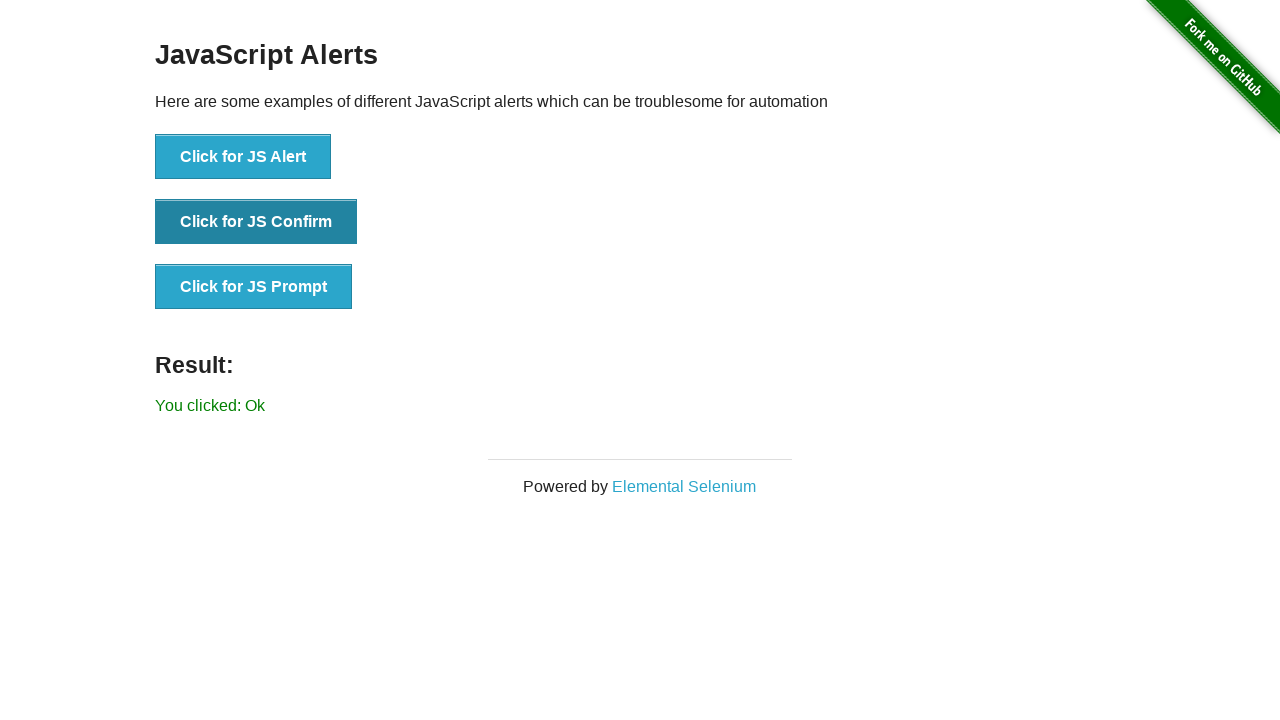

Result element appeared on the page
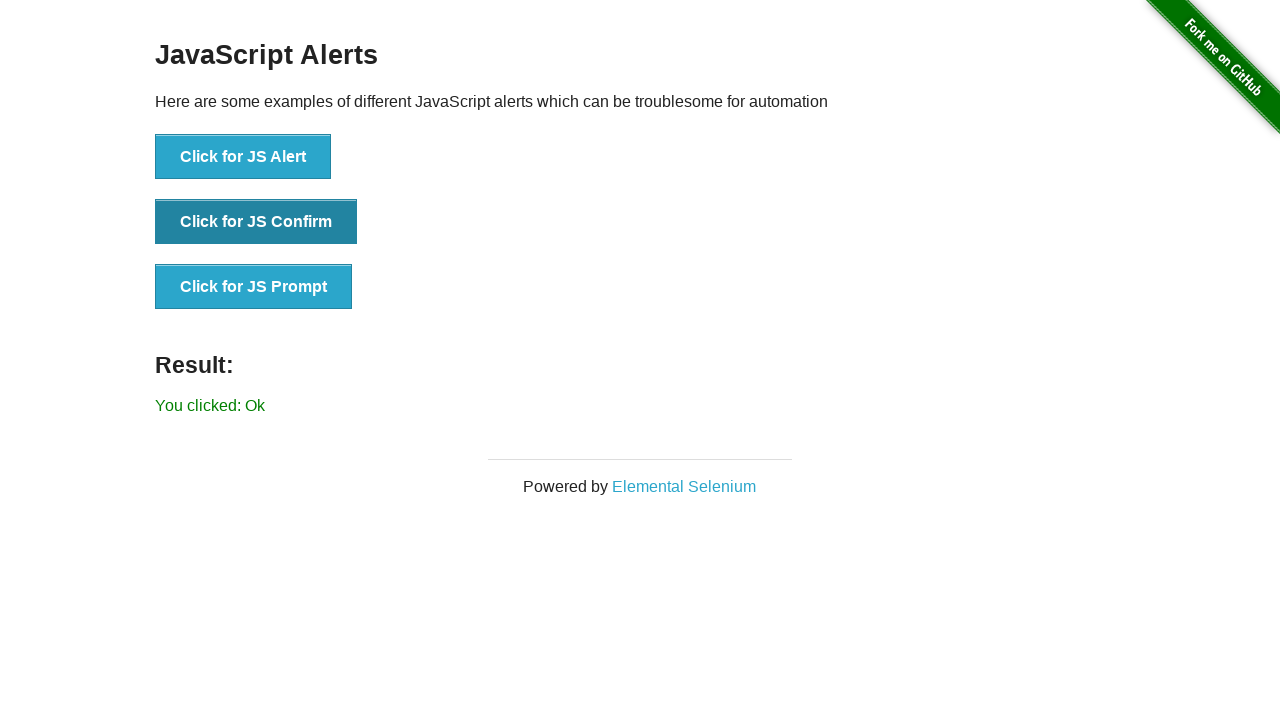

Retrieved result text: 'You clicked: Ok'
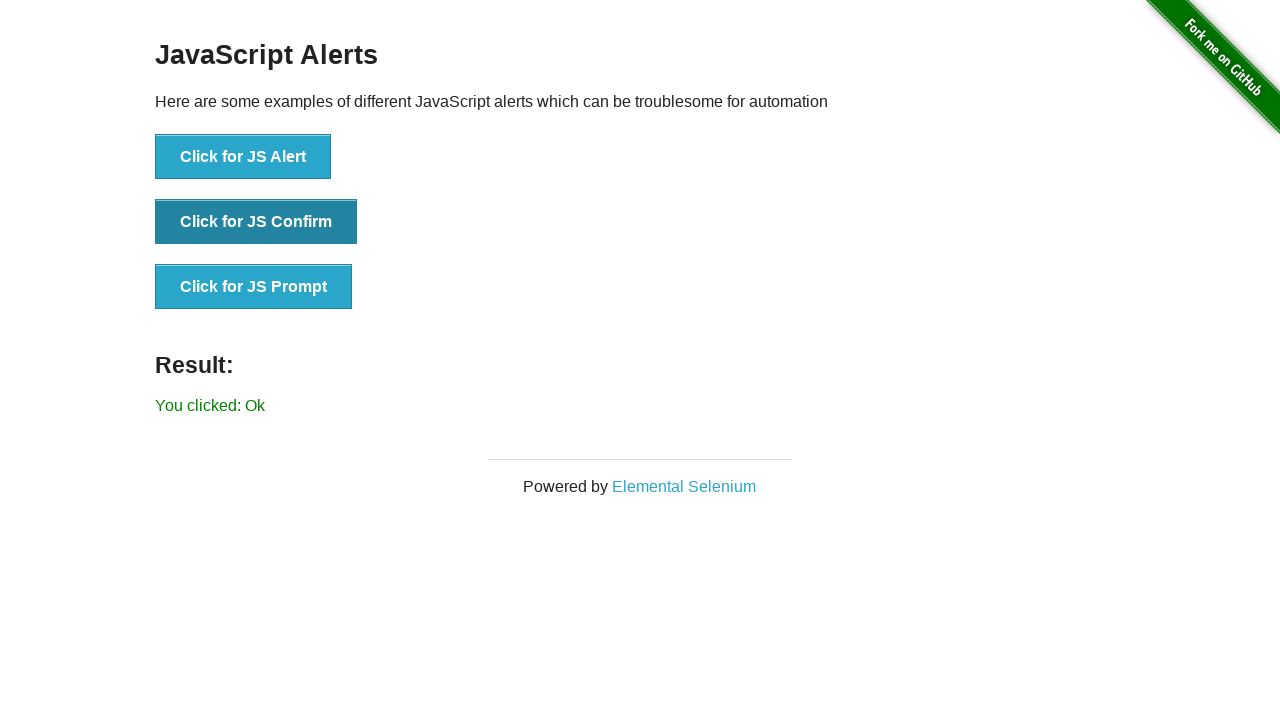

Verified result text matches expected value 'You clicked: Ok'
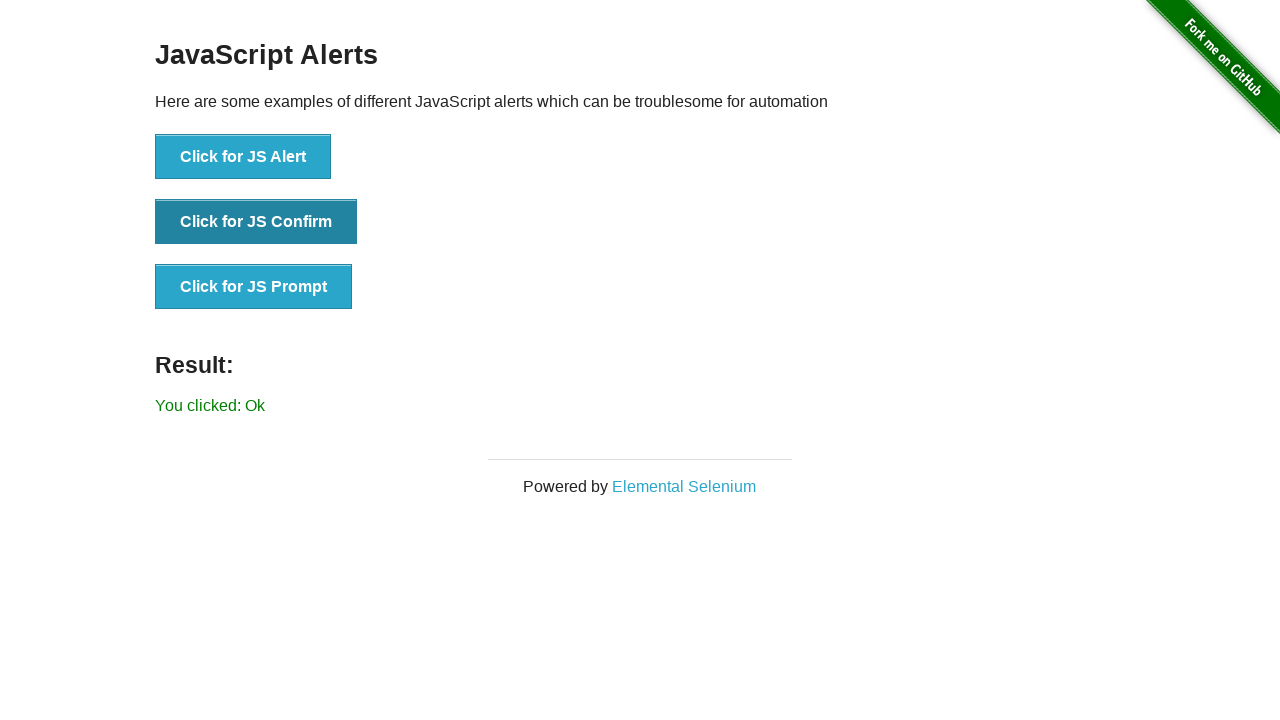

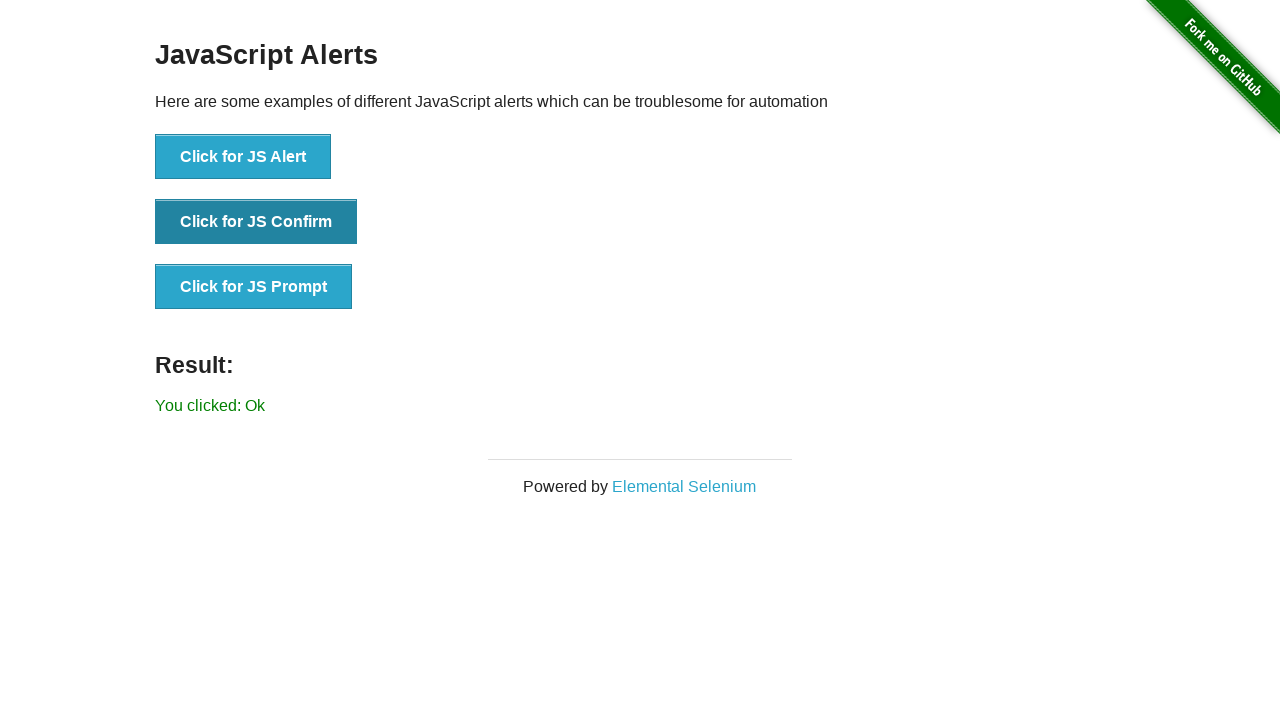